Tests hyperlink navigation on the OpenCart demo site by finding all anchor links and clicking through several of them to verify navigation works correctly.

Starting URL: http://demo.opencart.com/

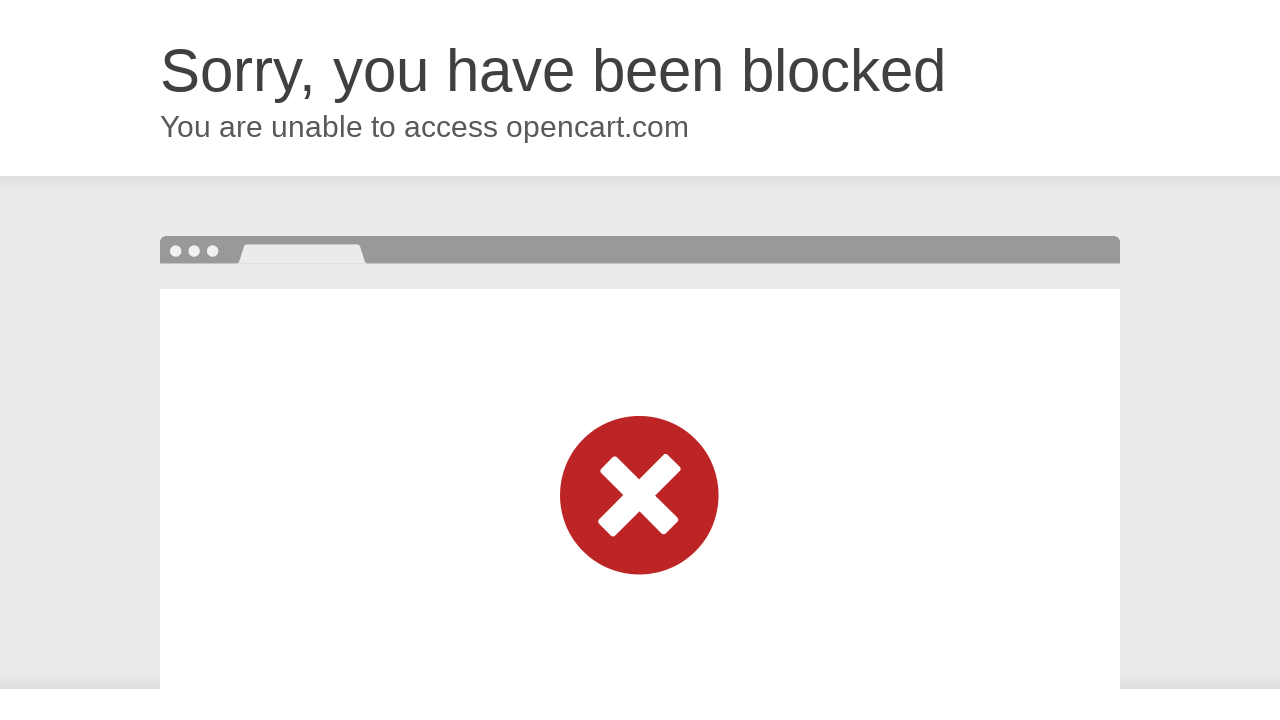

Waited for page to load (domcontentloaded)
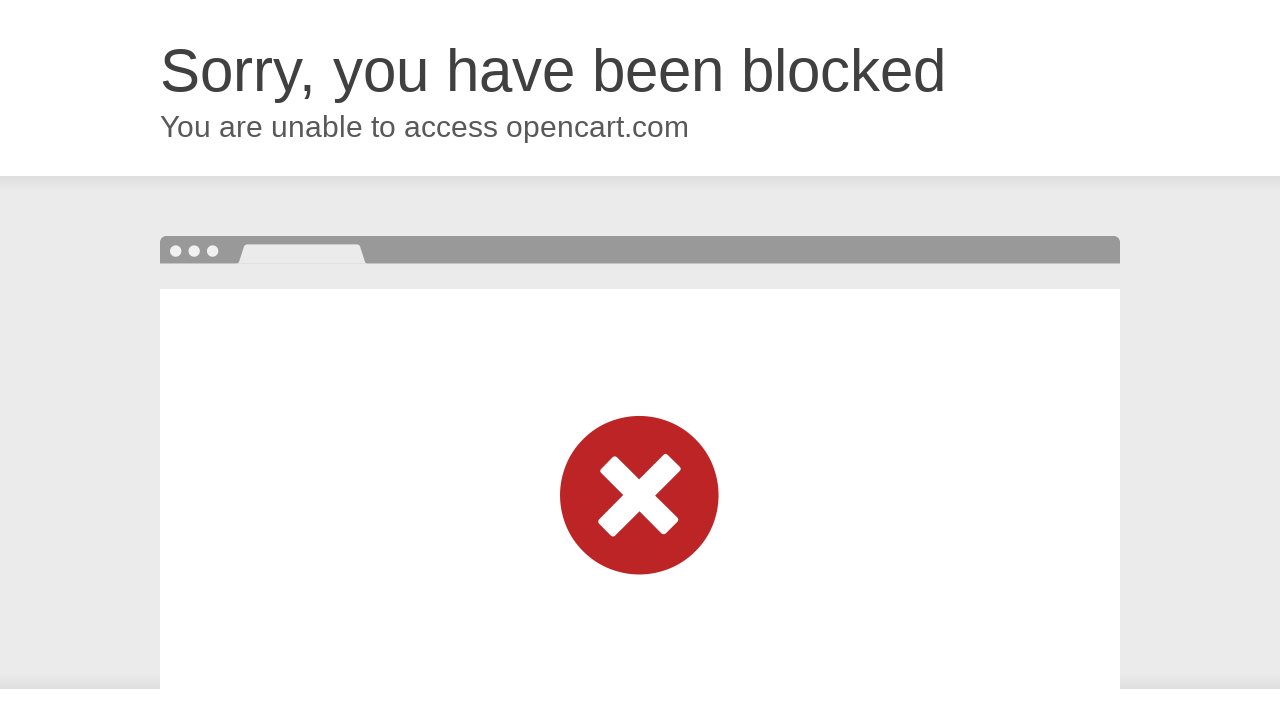

Located all anchor elements on the page
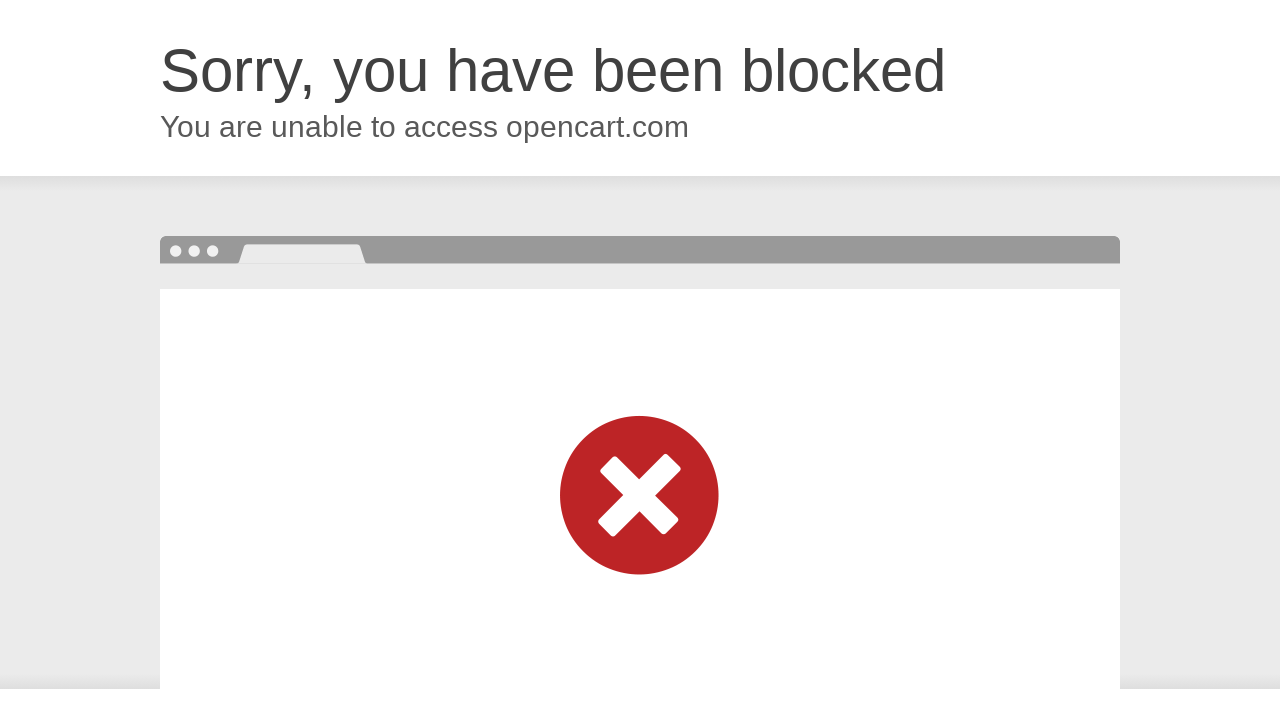

Collected 1 non-empty link texts from the page
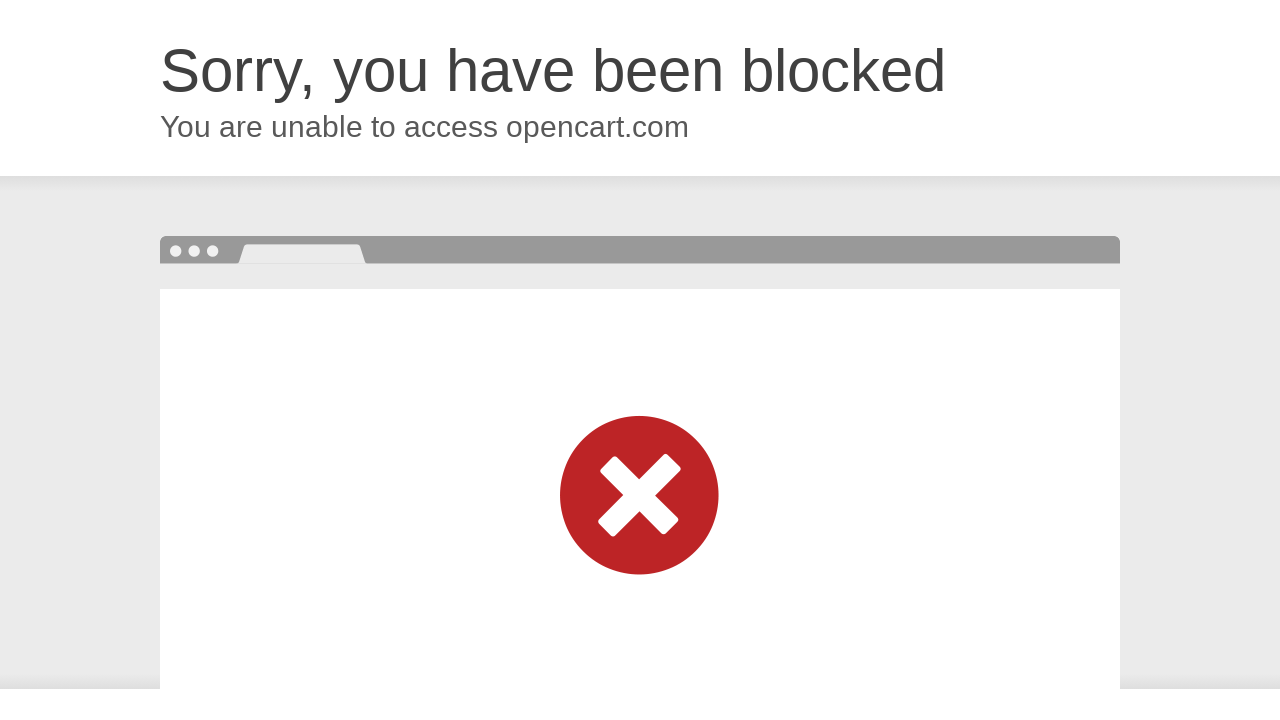

Clicked hyperlink: 'Cloudflare' at (913, 665) on a:has-text('Cloudflare')
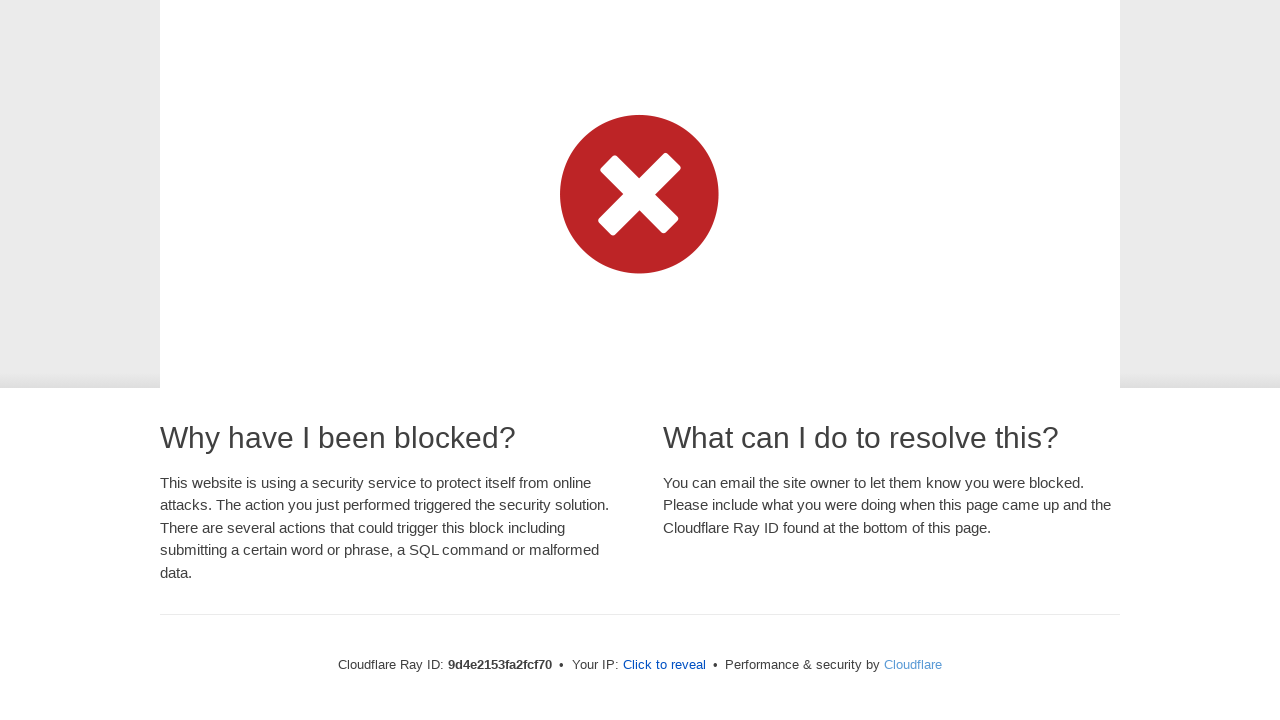

Waited for page to load after clicking 'Cloudflare'
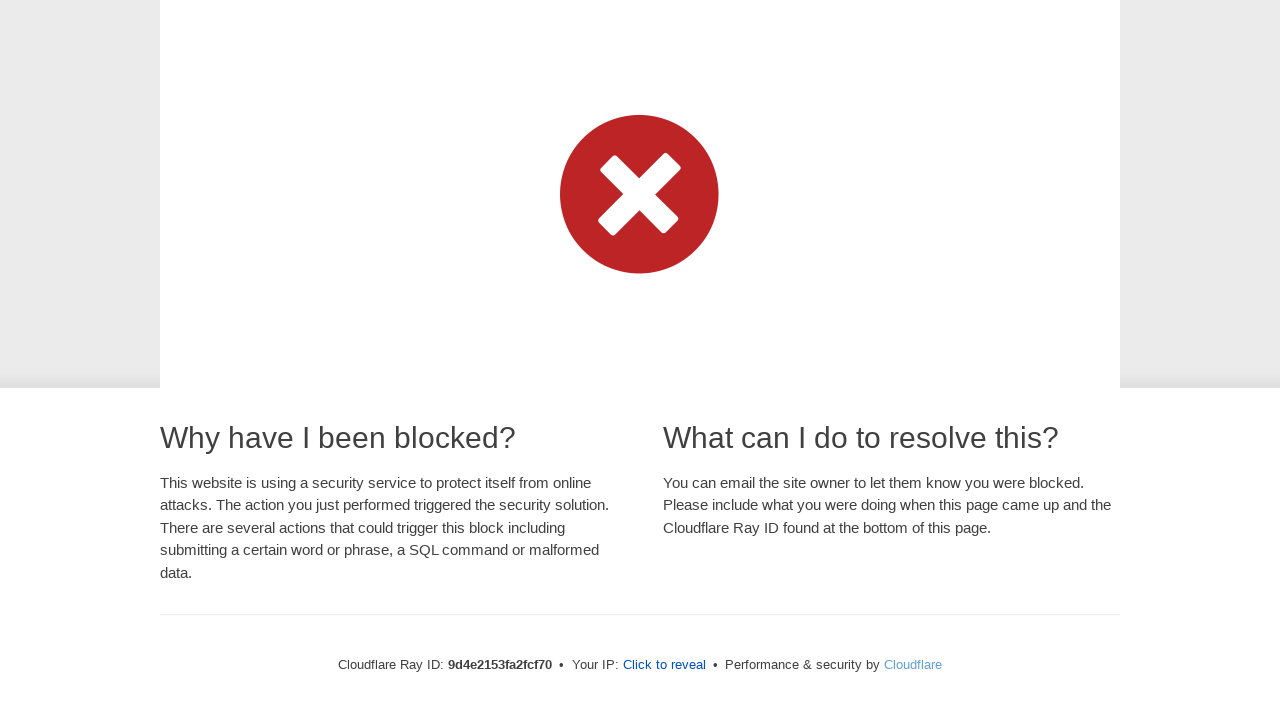

Navigated back to previous page
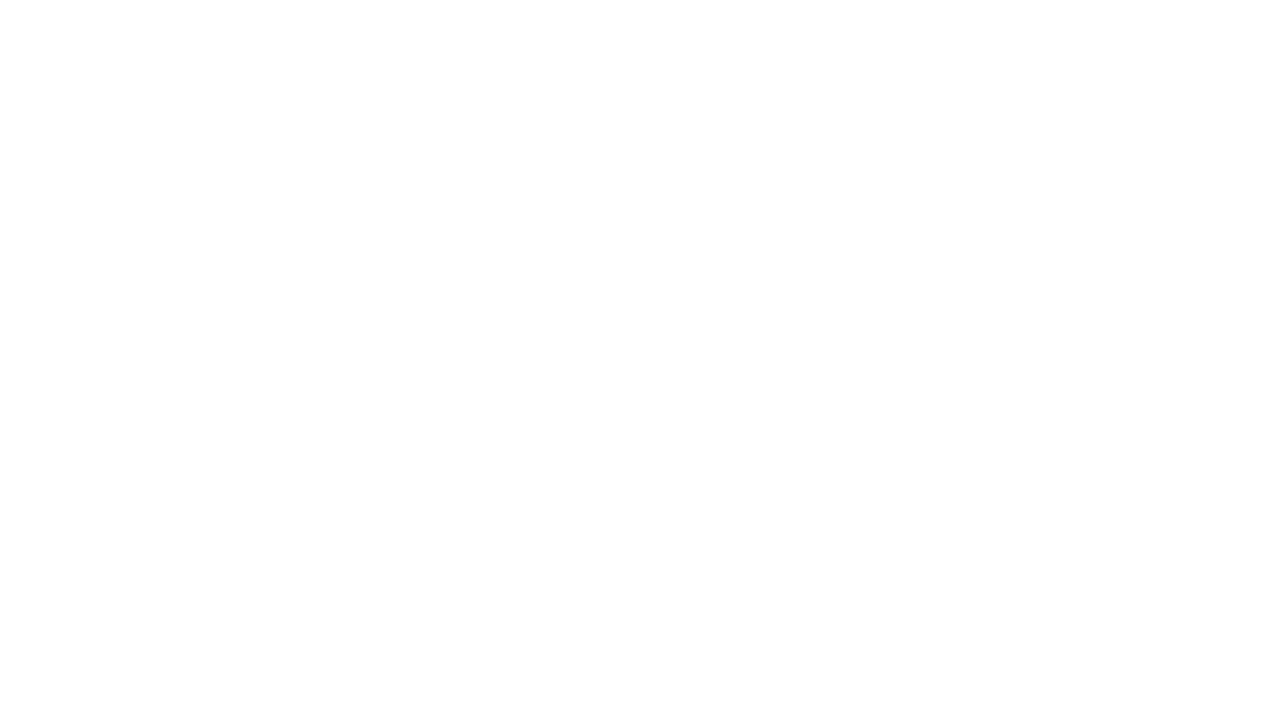

Waited for page to load after navigating back
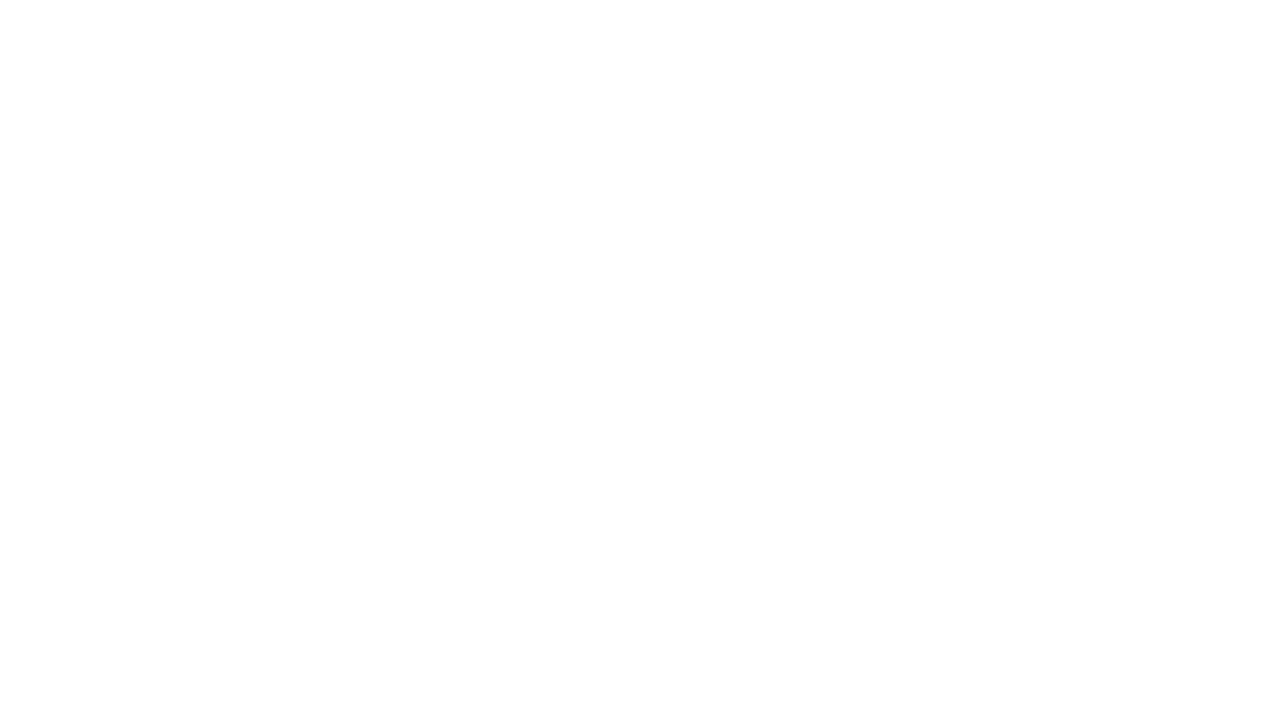

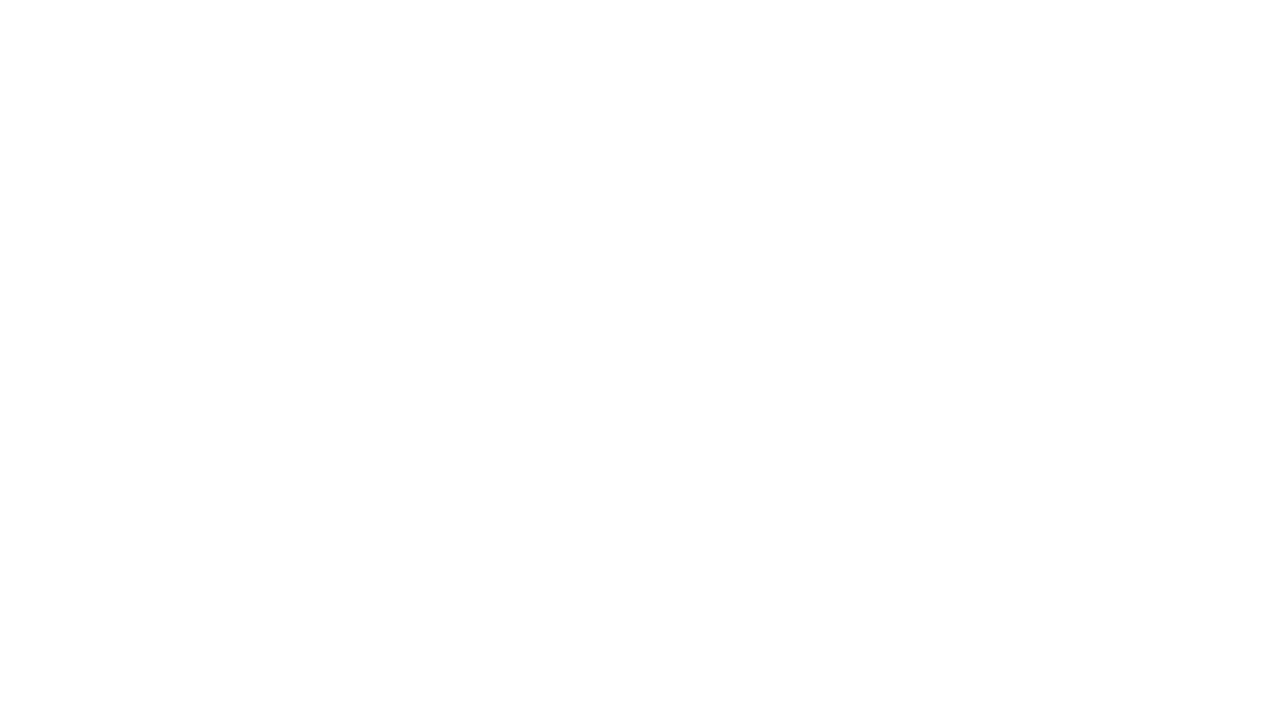